Tests the header navigation dropdown menu functionality by clicking through each menu item and verifying dropdown behavior on the Mazda Mexico website

Starting URL: https://www.mazda.mx

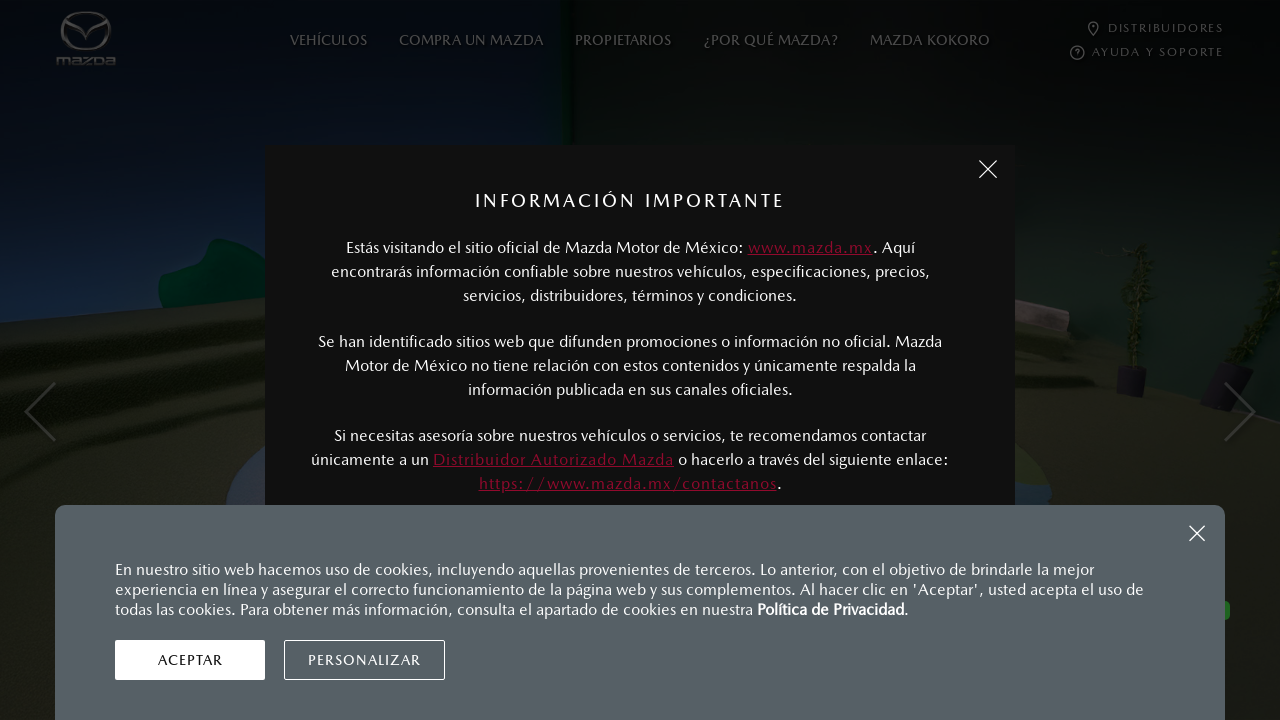

Waited 2 seconds for page to fully load
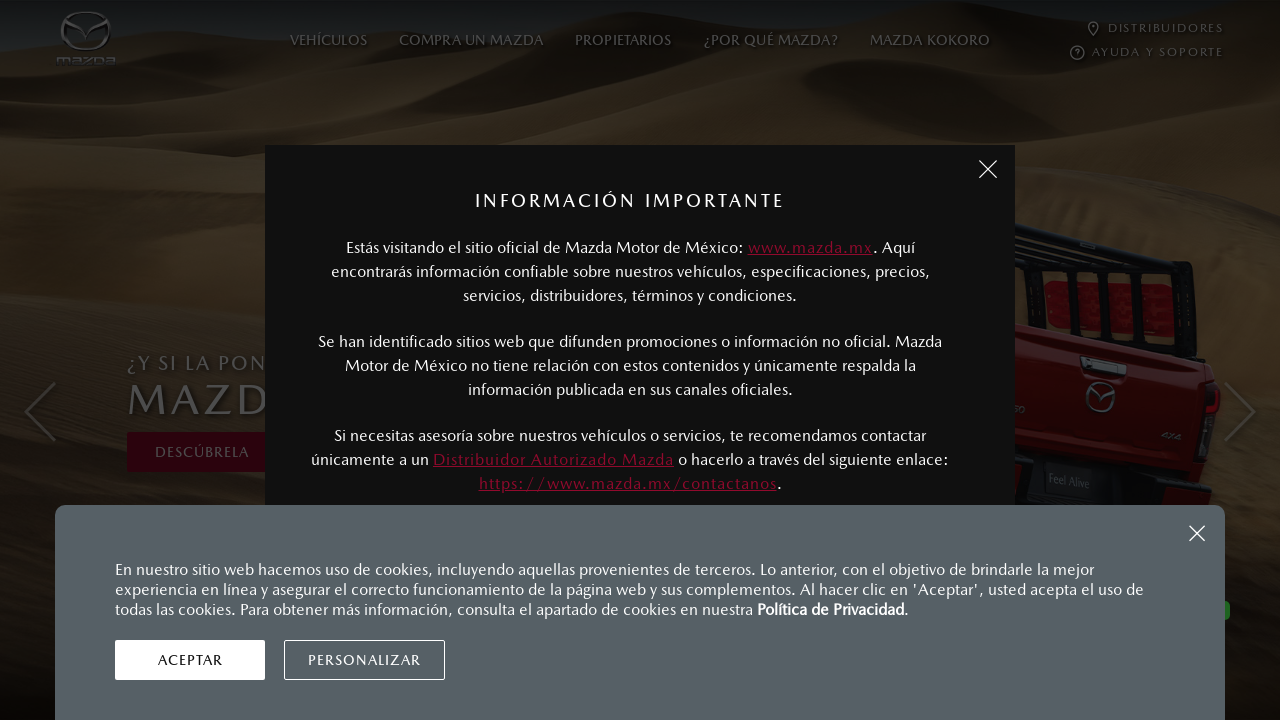

Located all navigation menu items in header
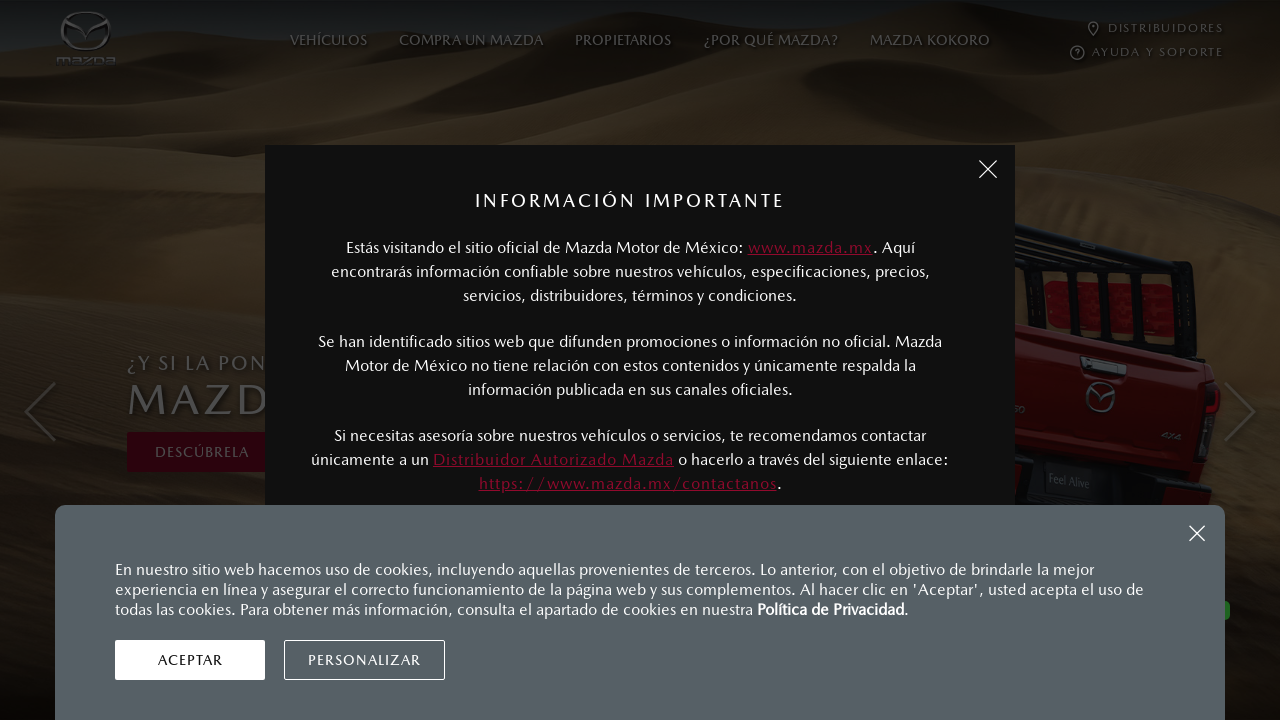

Found 0 menu items in navigation
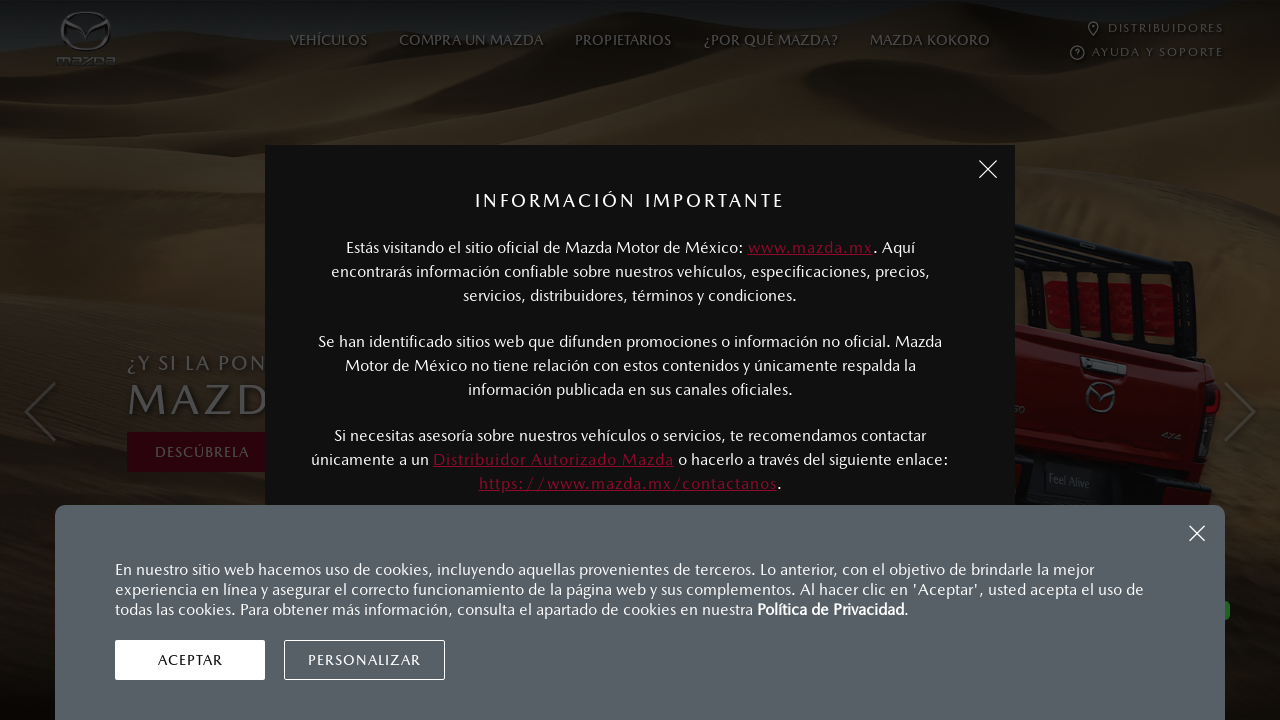

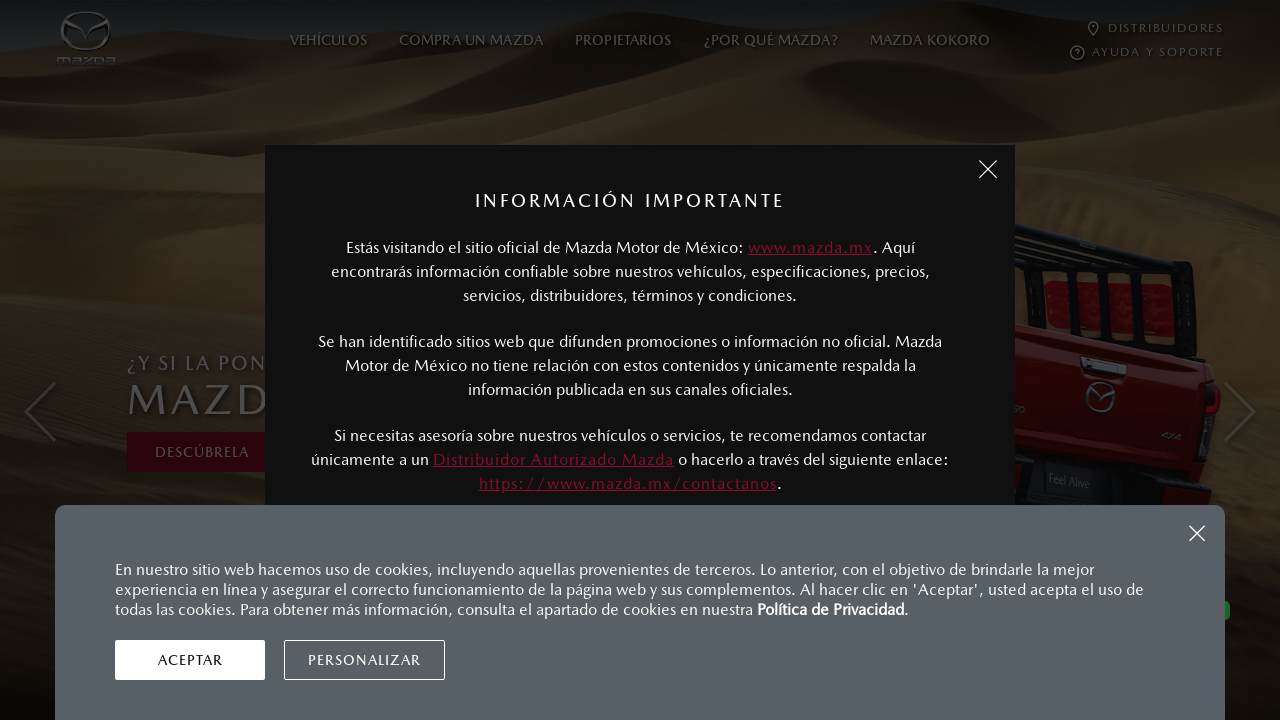